Tests an EMI (Equated Monthly Installment) calculator by entering loan amount, interest rate, and loan duration, then verifying the calculated EMI result is displayed correctly.

Starting URL: http://www.deal4loans.com/Contents_Calculators.php

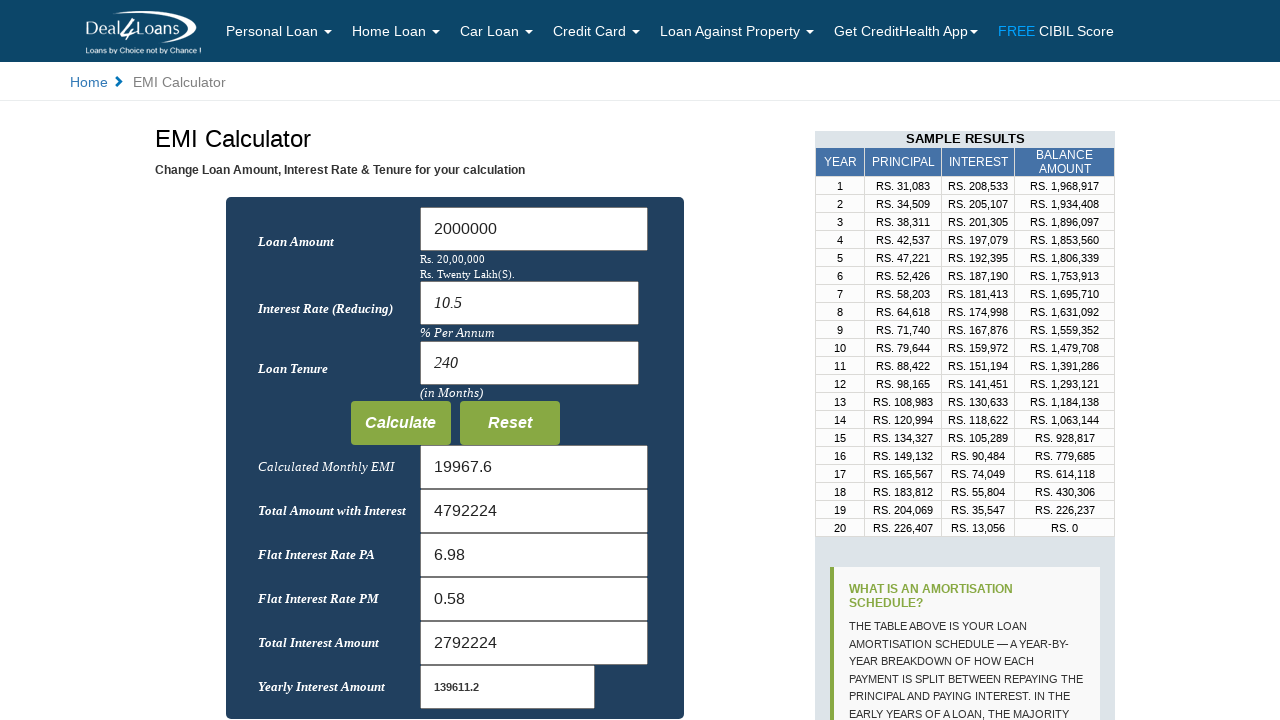

Waited for EMI Calculator heading to be displayed
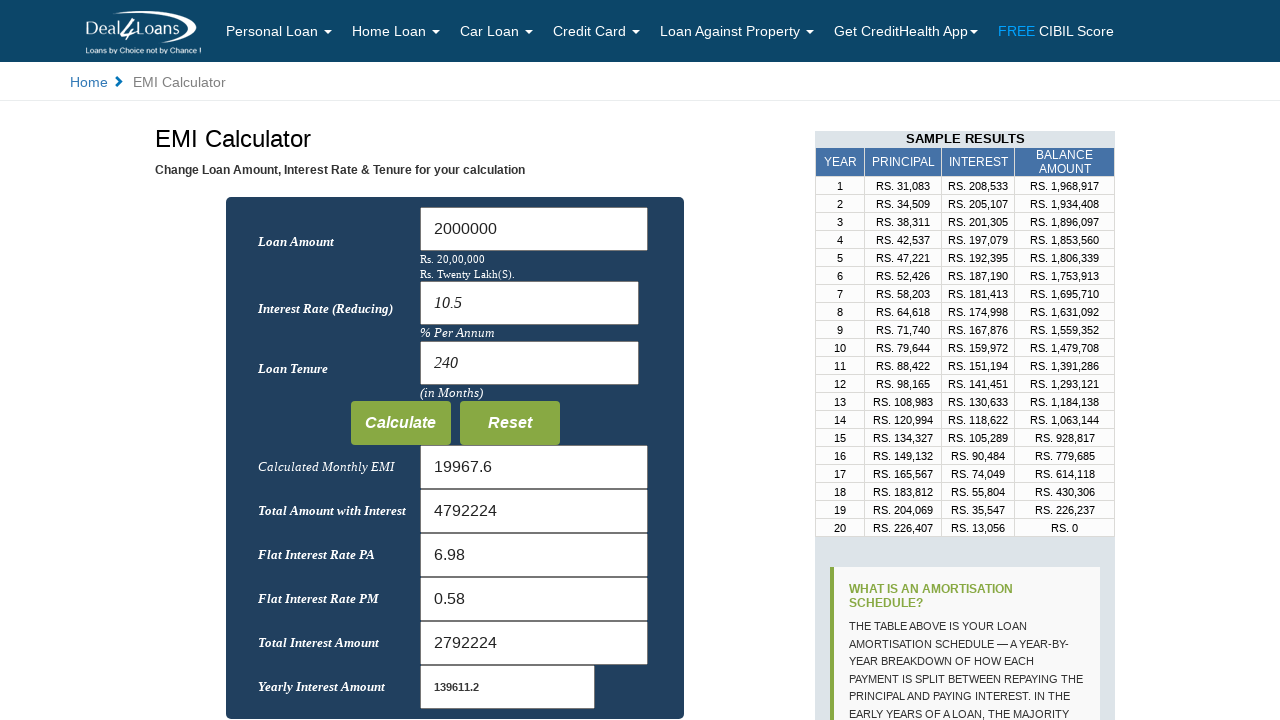

Cleared loan amount field on #Loan_Amount
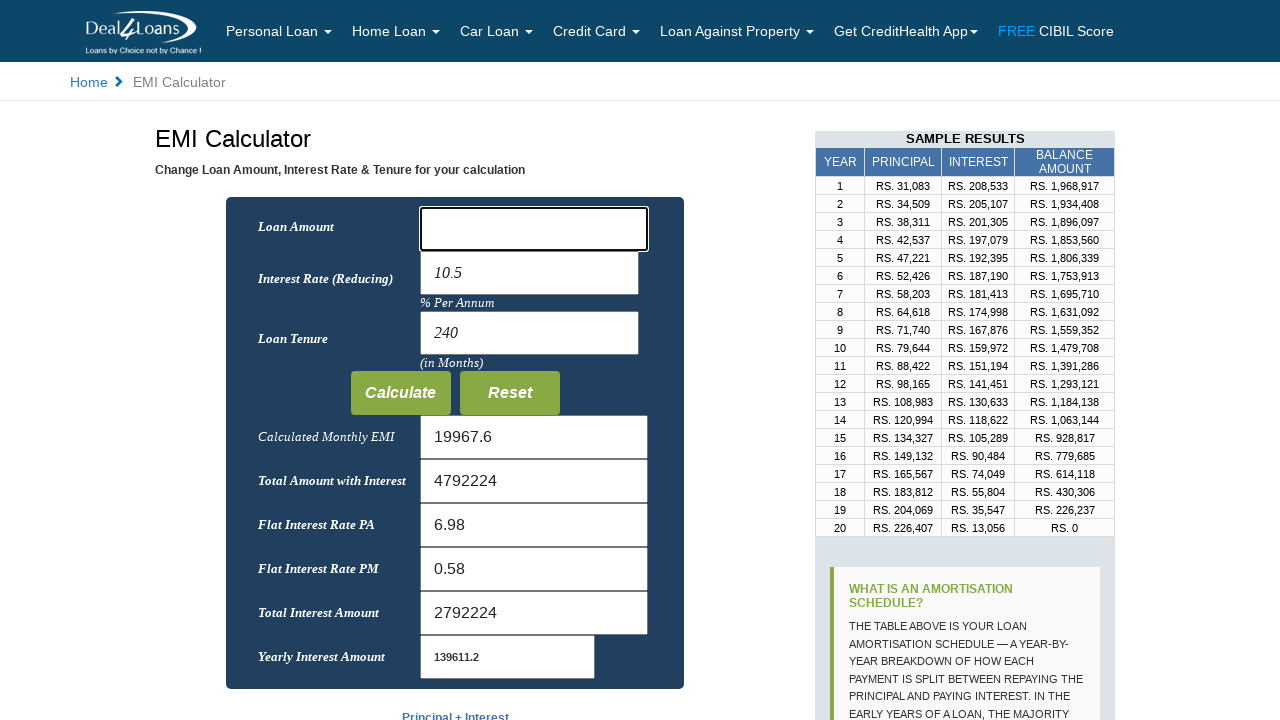

Entered loan amount of 20000 on #Loan_Amount
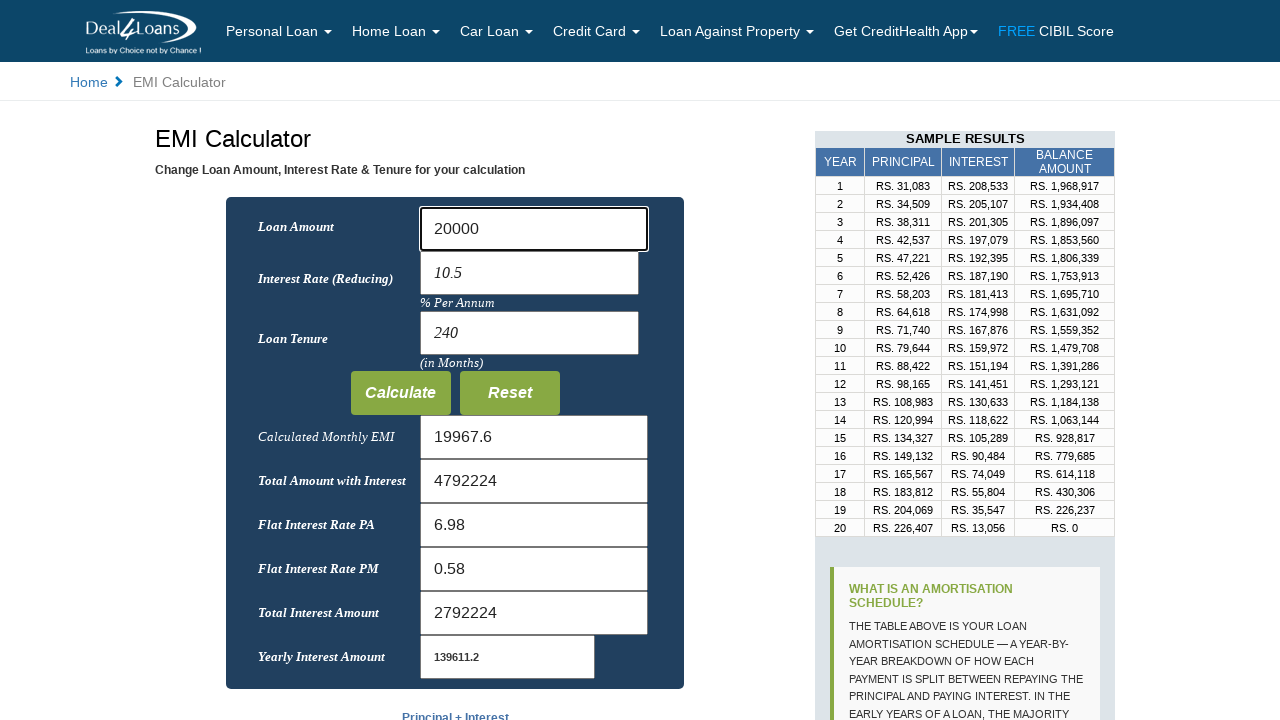

Clicked on the interest rate field at (529, 273) on input[name='rate']
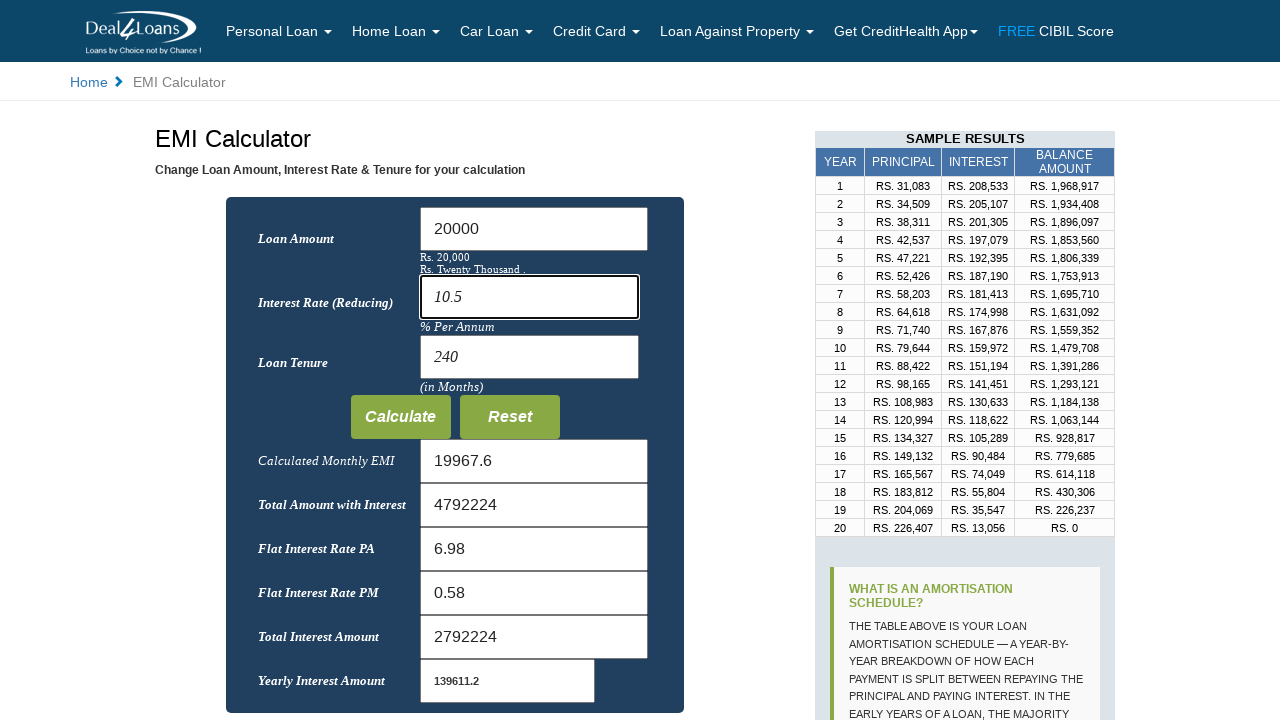

Loan amount text is displayed
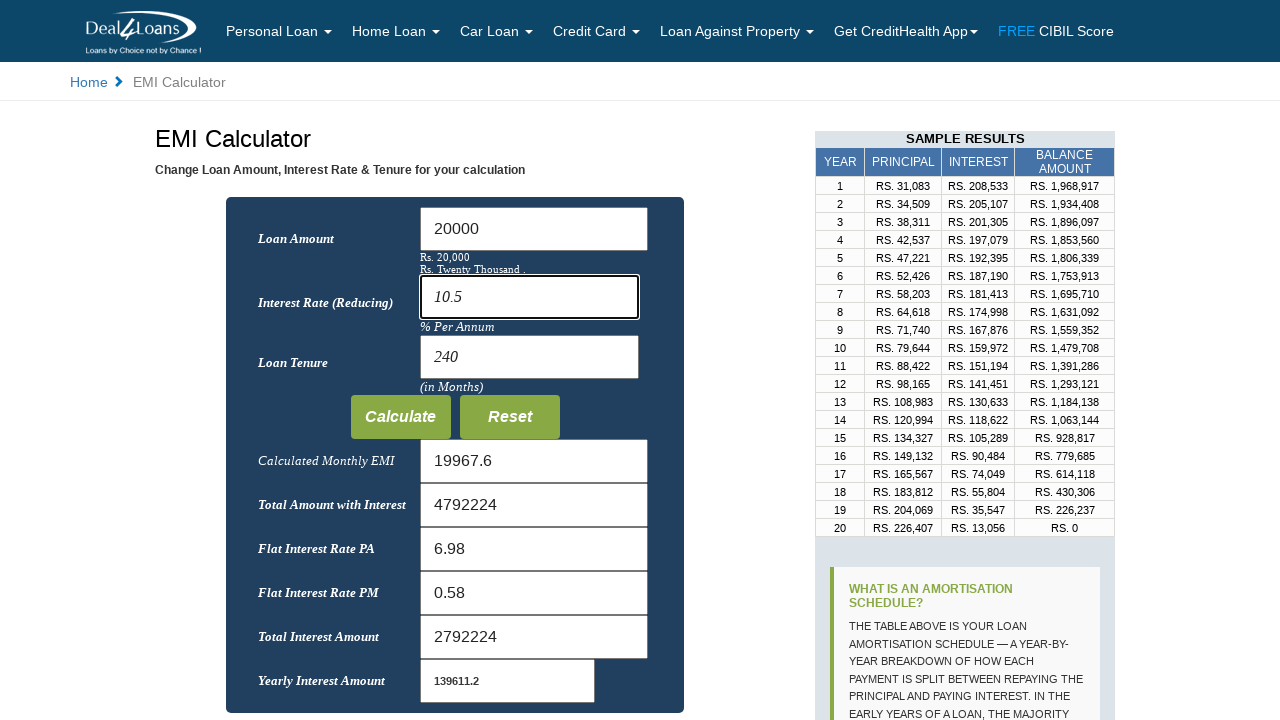

Cleared interest rate field on input[name='rate']
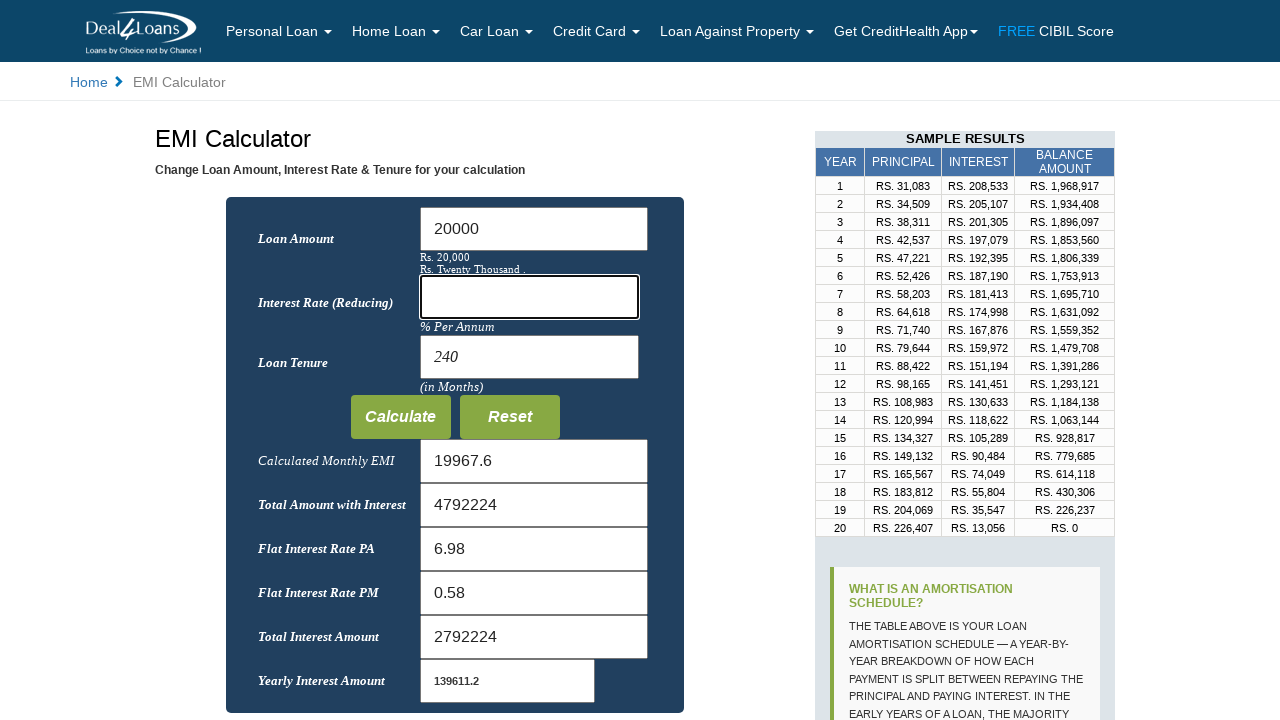

Entered interest rate of 5% on input[name='rate']
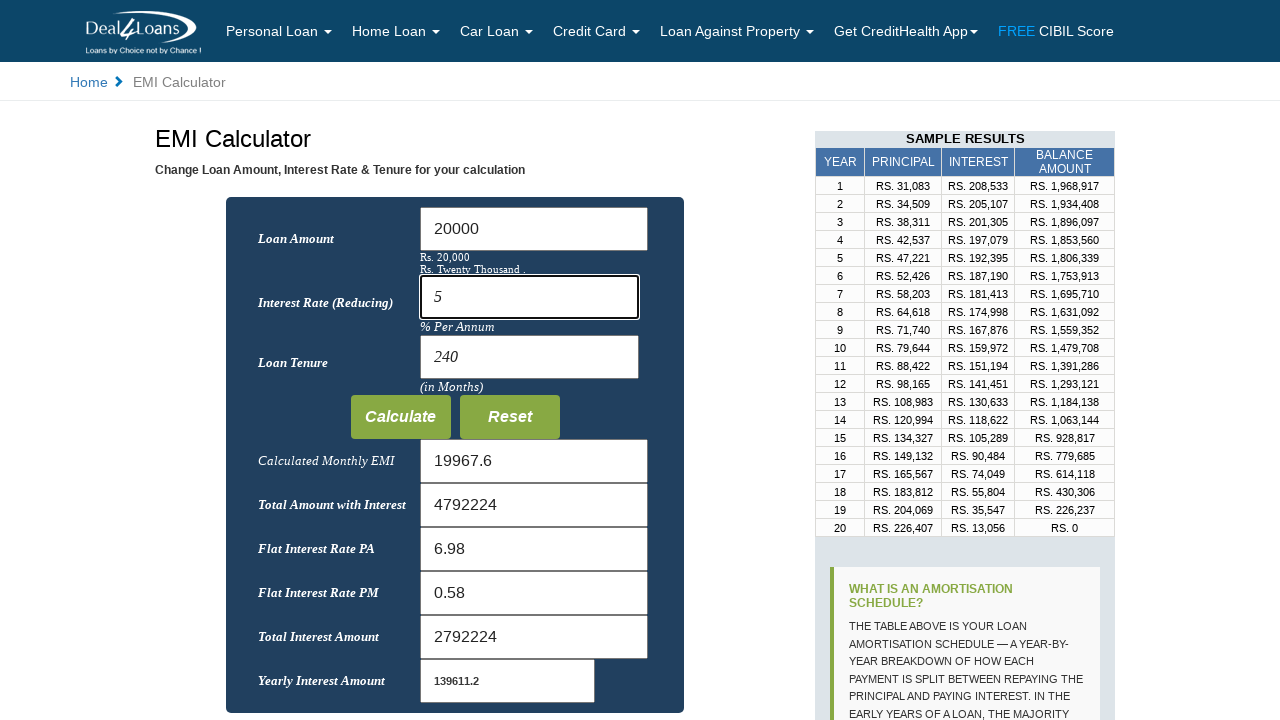

Cleared loan duration field on input[name='months']
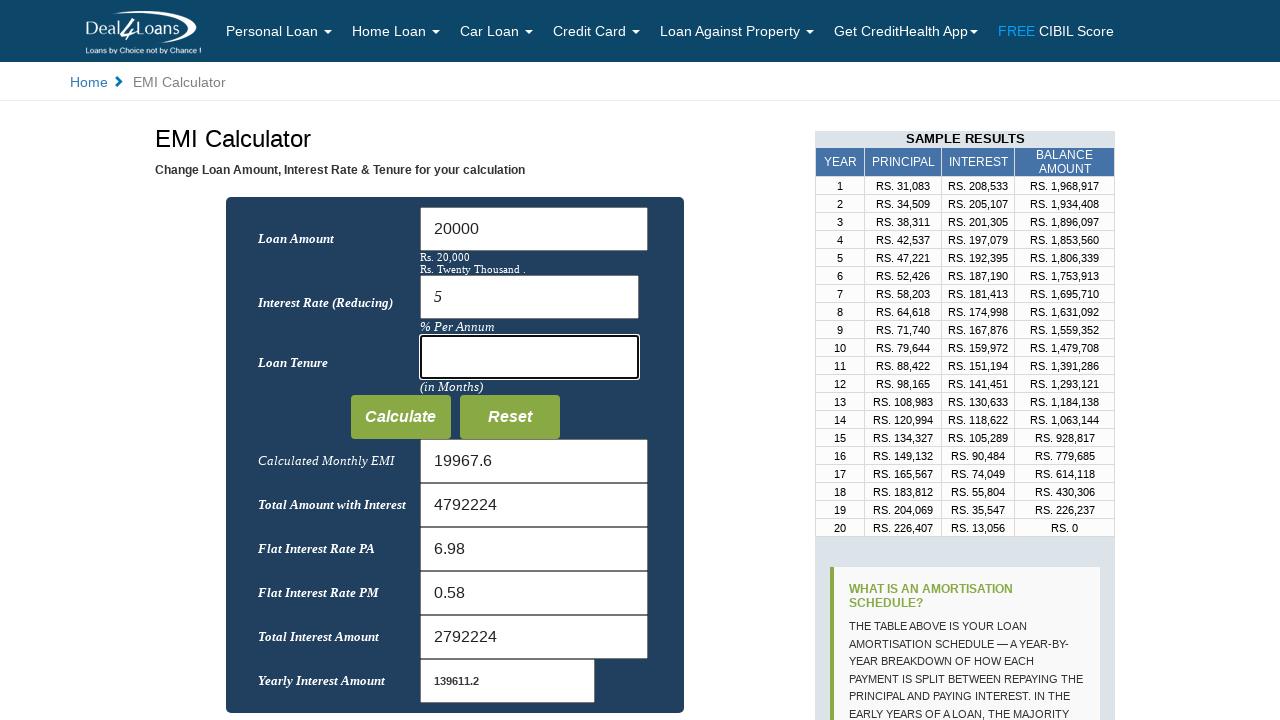

Entered loan duration of 200 months on input[name='months']
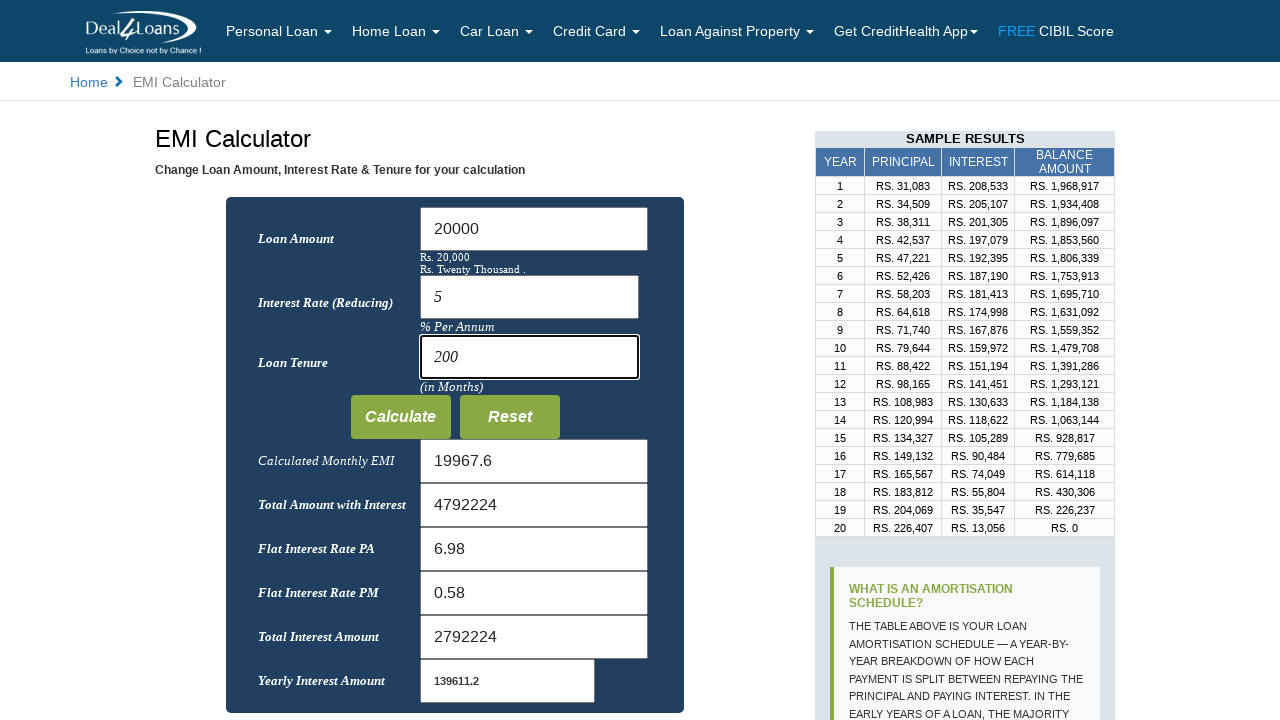

Clicked the Calculate button at (400, 417) on input[value='Calculate']
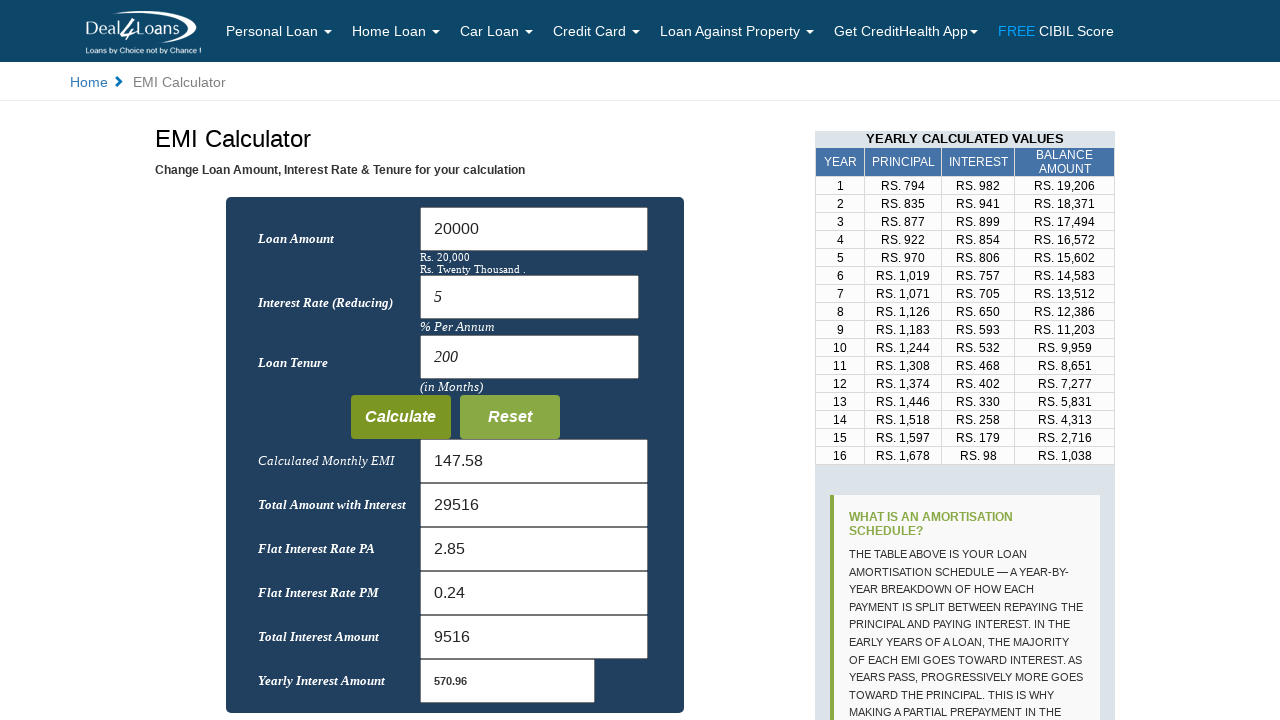

EMI calculation result is displayed
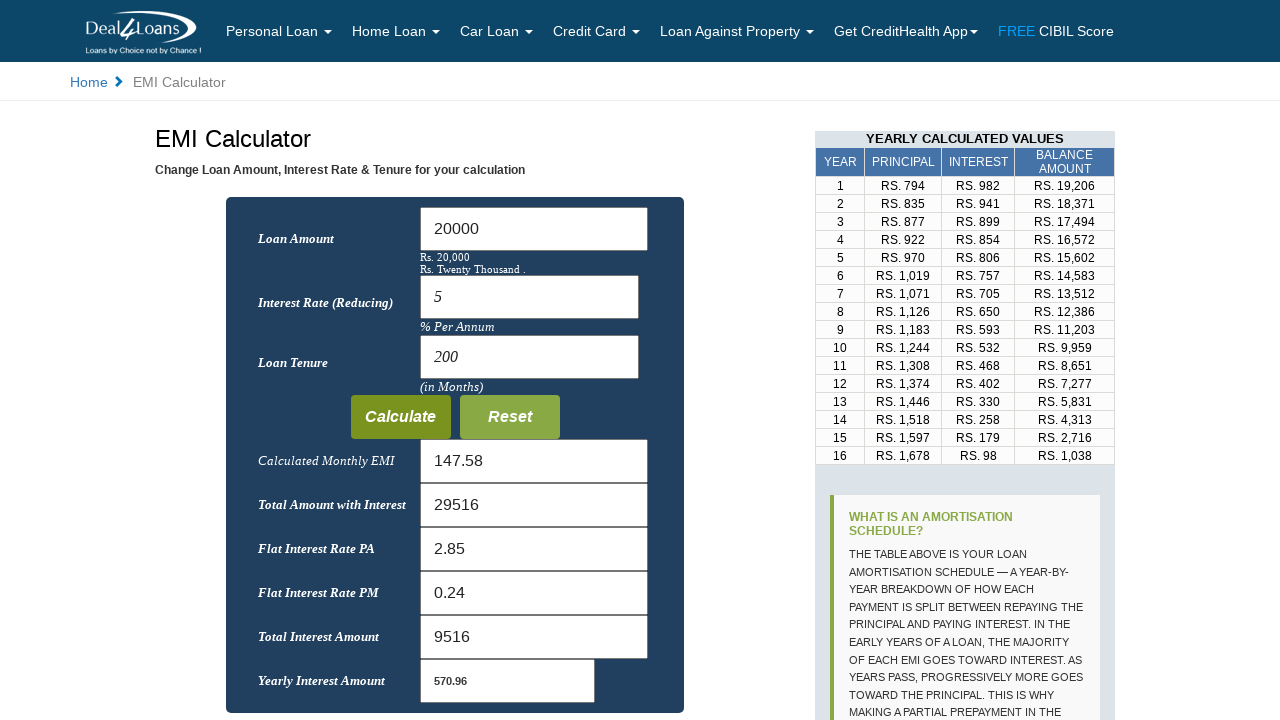

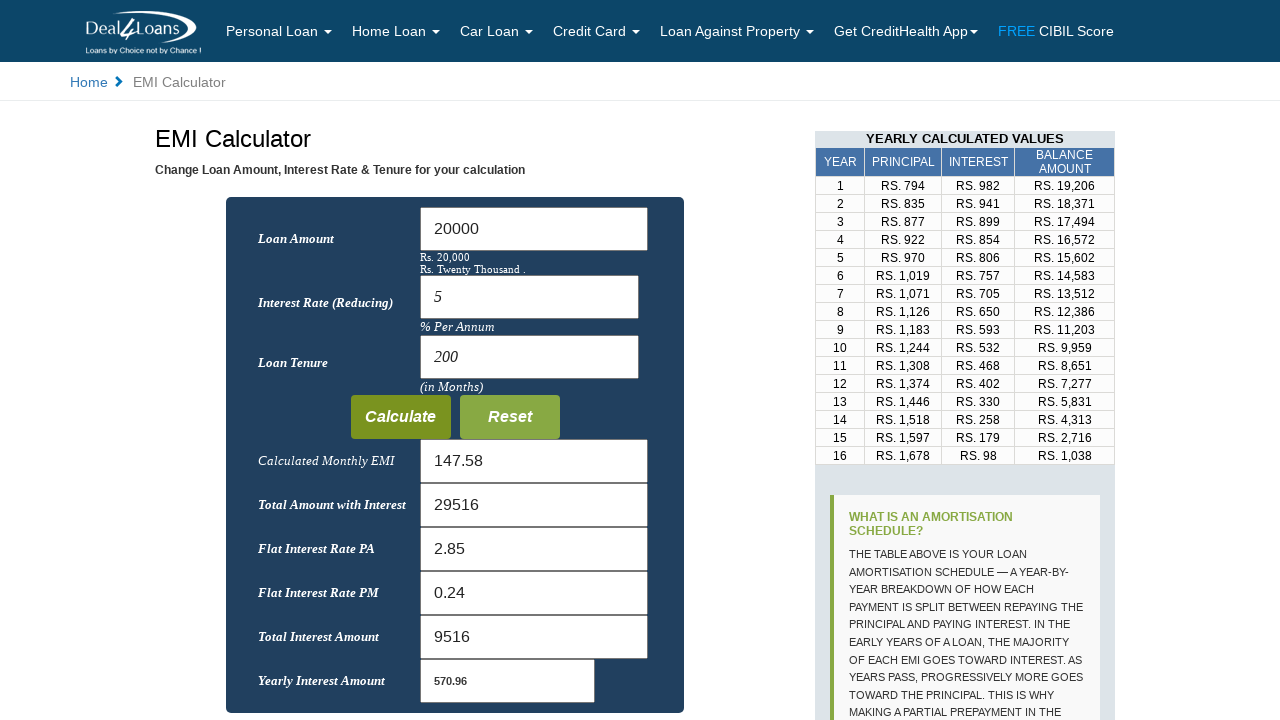